Tests marking all todo items as completed using the toggle all checkbox

Starting URL: https://demo.playwright.dev/todomvc

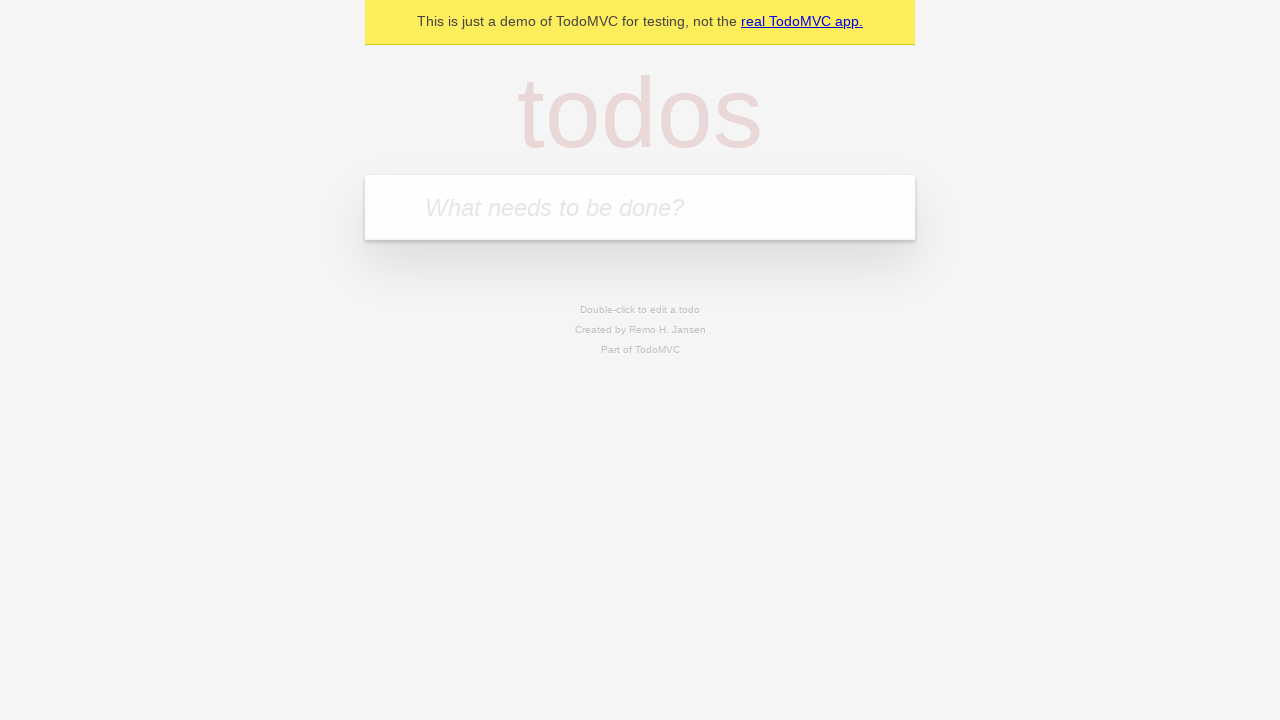

Filled todo input with 'buy some cheese' on internal:attr=[placeholder="What needs to be done?"i]
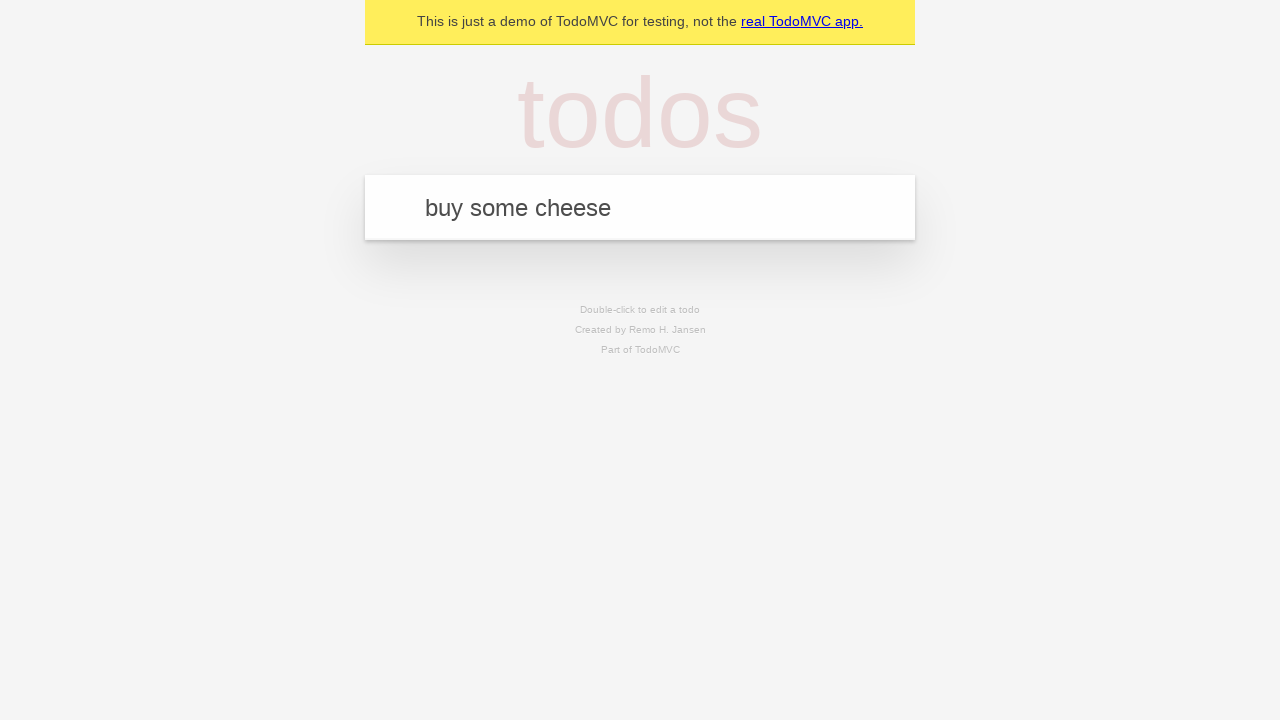

Pressed Enter to add todo item 'buy some cheese' on internal:attr=[placeholder="What needs to be done?"i]
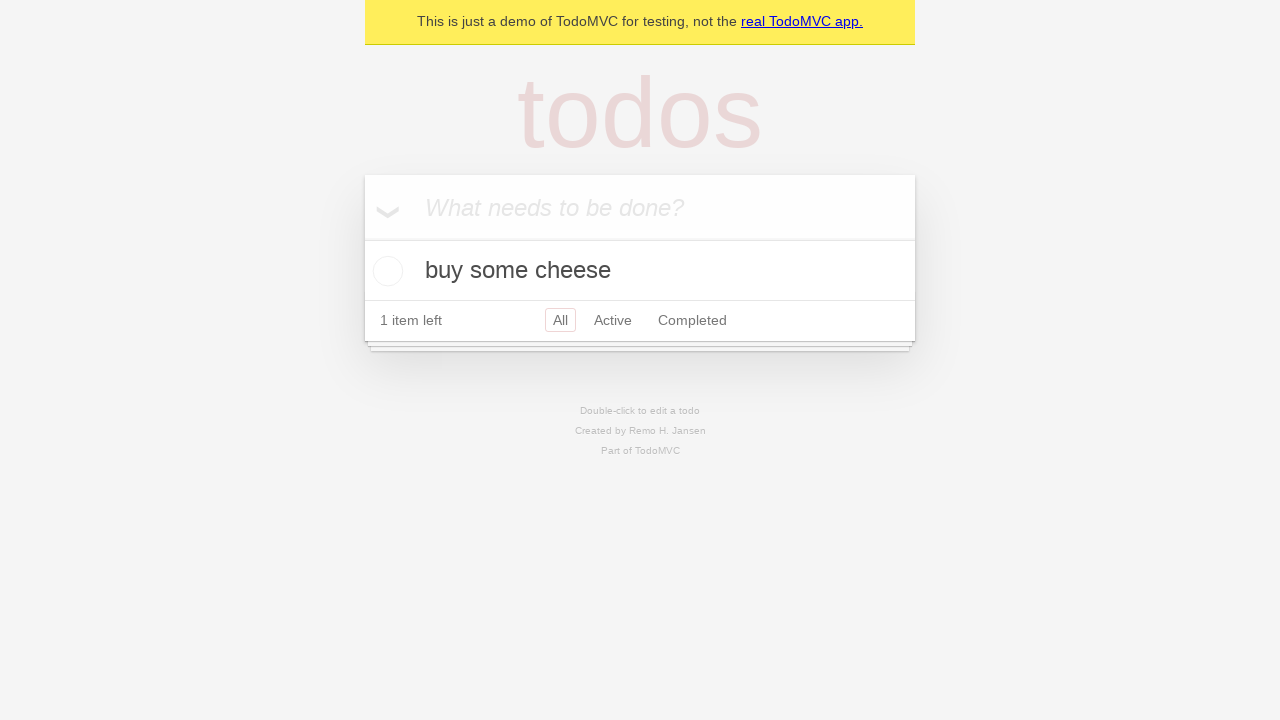

Filled todo input with 'feed the cat' on internal:attr=[placeholder="What needs to be done?"i]
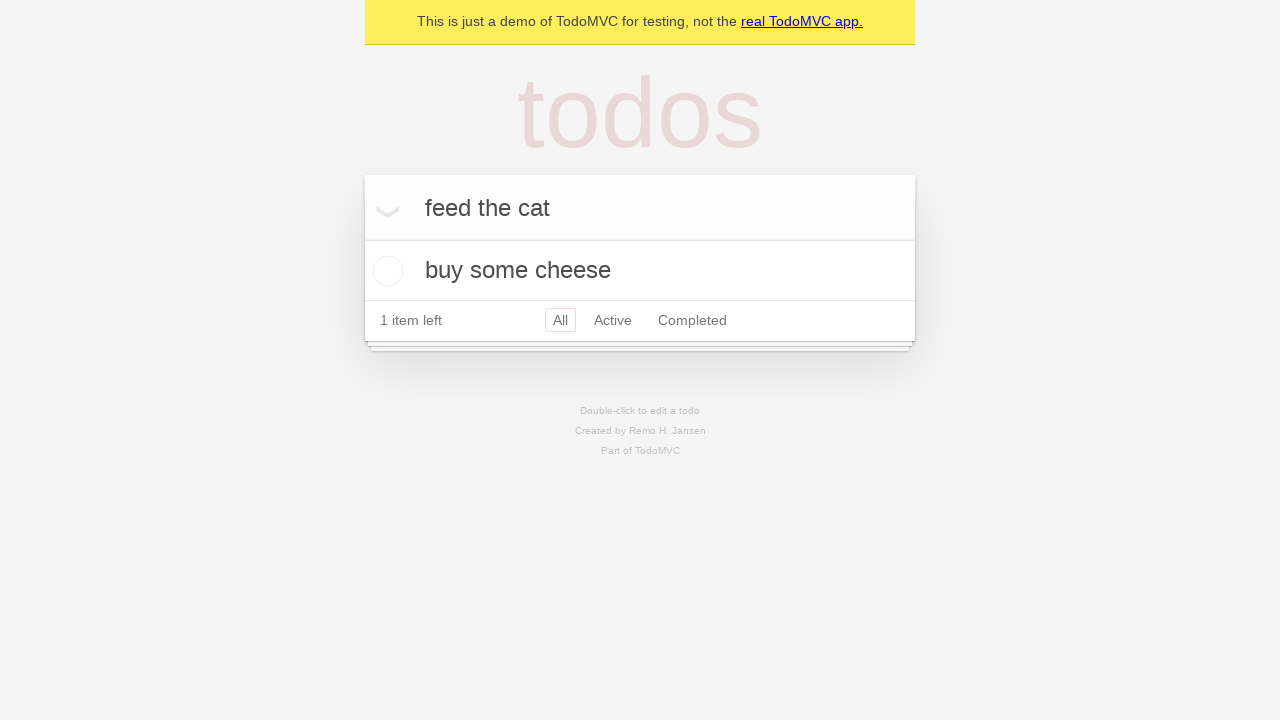

Pressed Enter to add todo item 'feed the cat' on internal:attr=[placeholder="What needs to be done?"i]
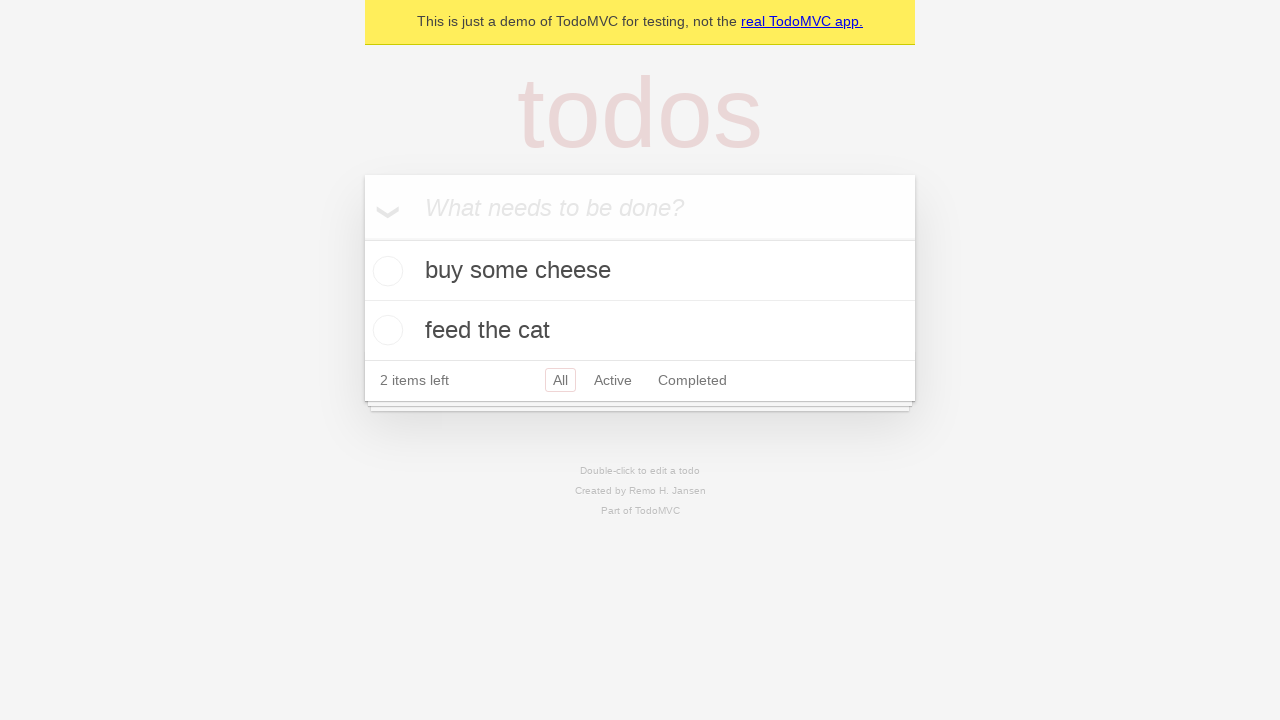

Filled todo input with 'book a doctors appointment' on internal:attr=[placeholder="What needs to be done?"i]
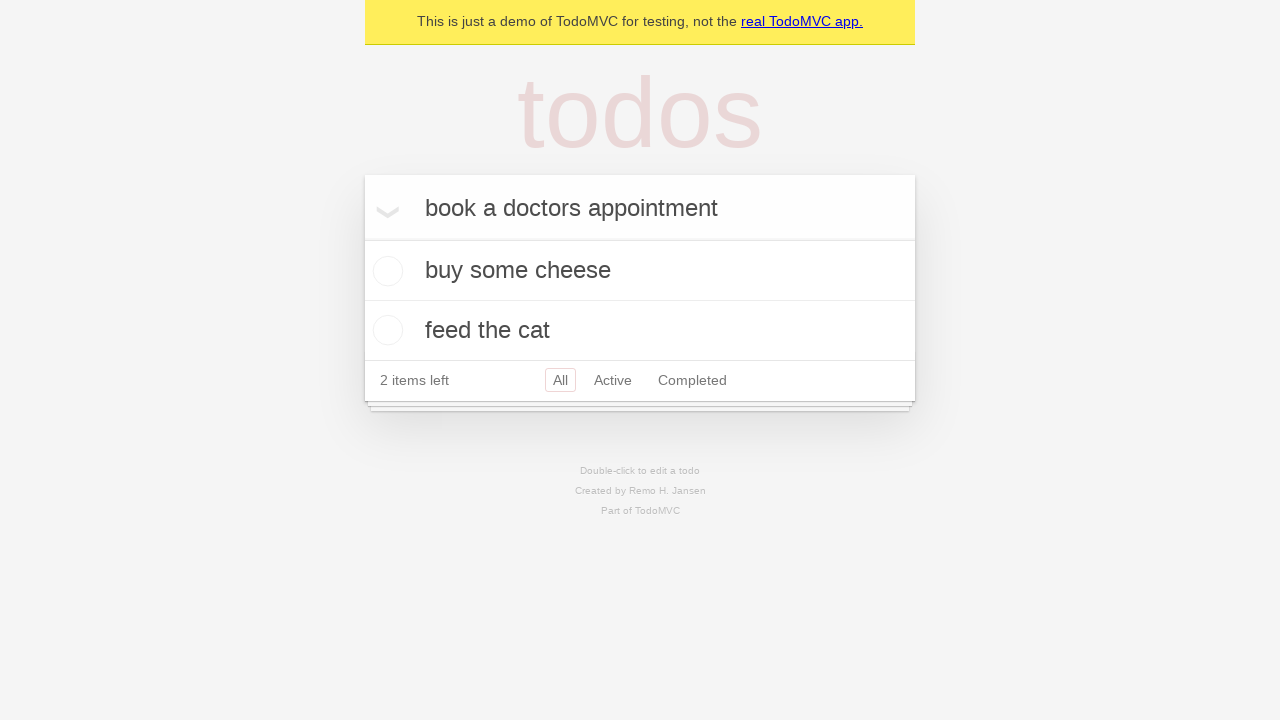

Pressed Enter to add todo item 'book a doctors appointment' on internal:attr=[placeholder="What needs to be done?"i]
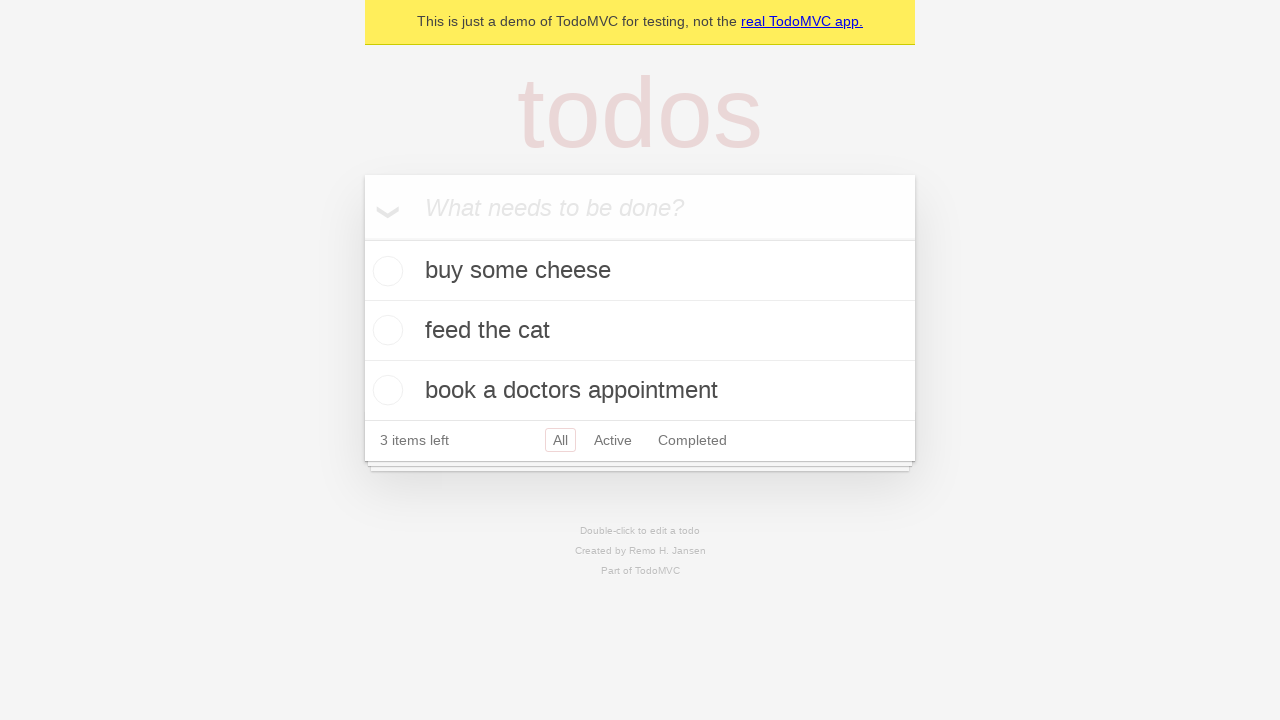

Waited for all 3 todo items to be created
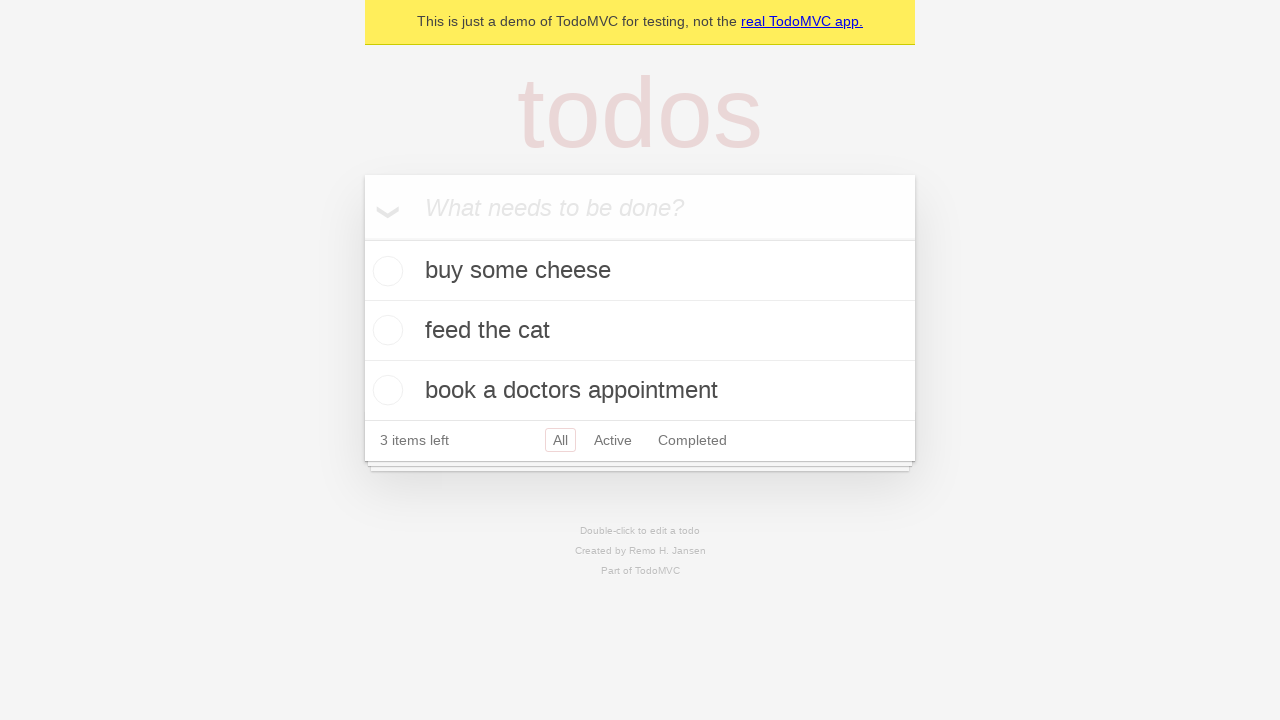

Checked the 'Mark all as complete' checkbox at (362, 238) on internal:label="Mark all as complete"i
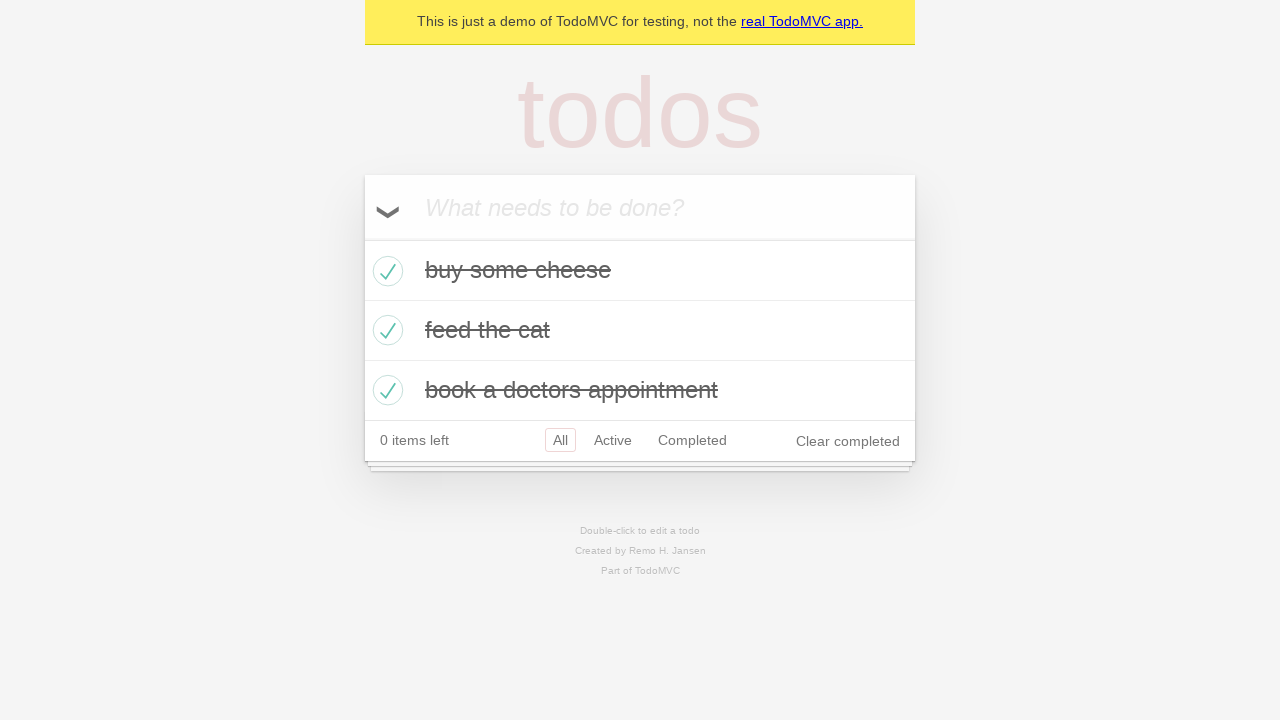

Waited for all todo items to be marked as completed
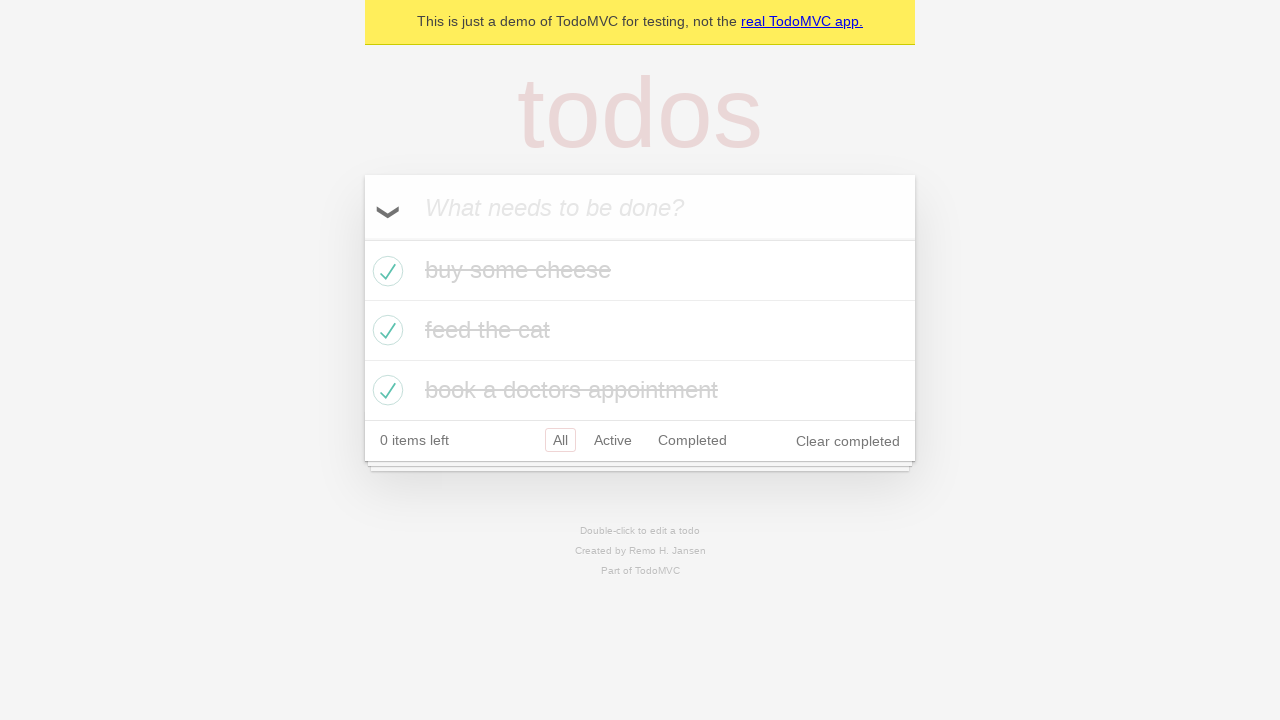

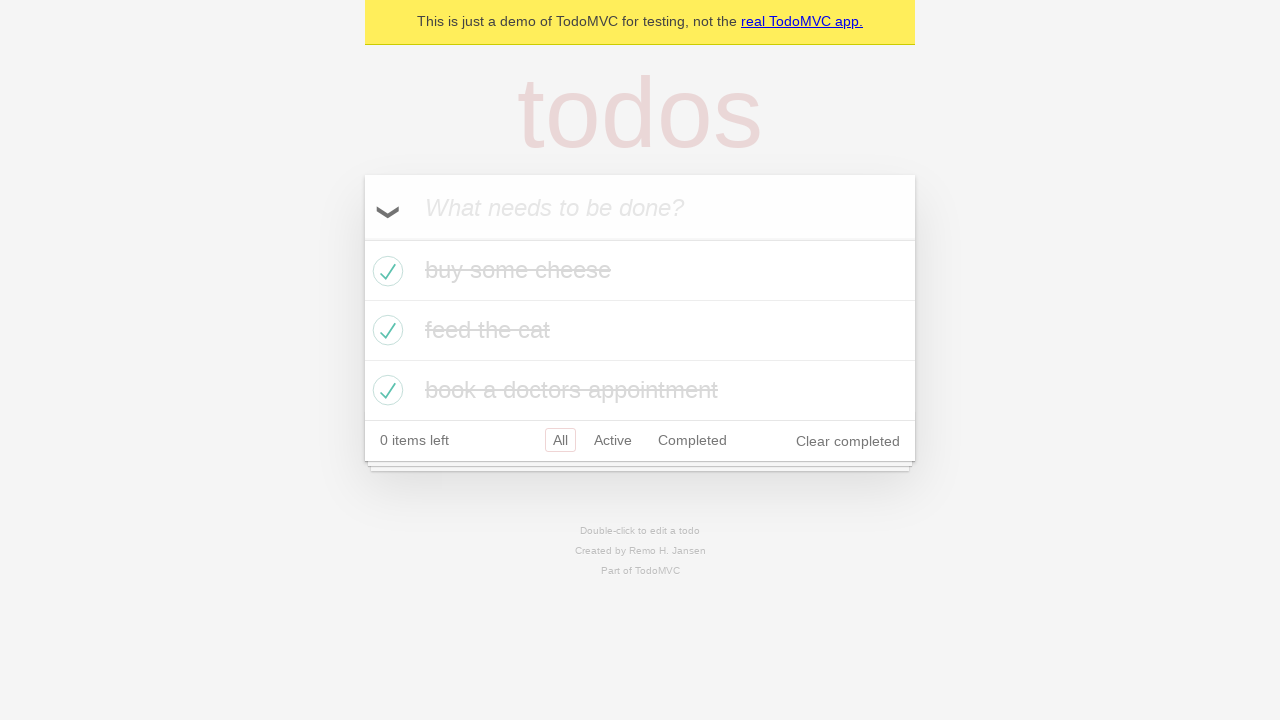